Tests date input by typing a date directly into the text box

Starting URL: https://kristinek.github.io/site/examples/actions

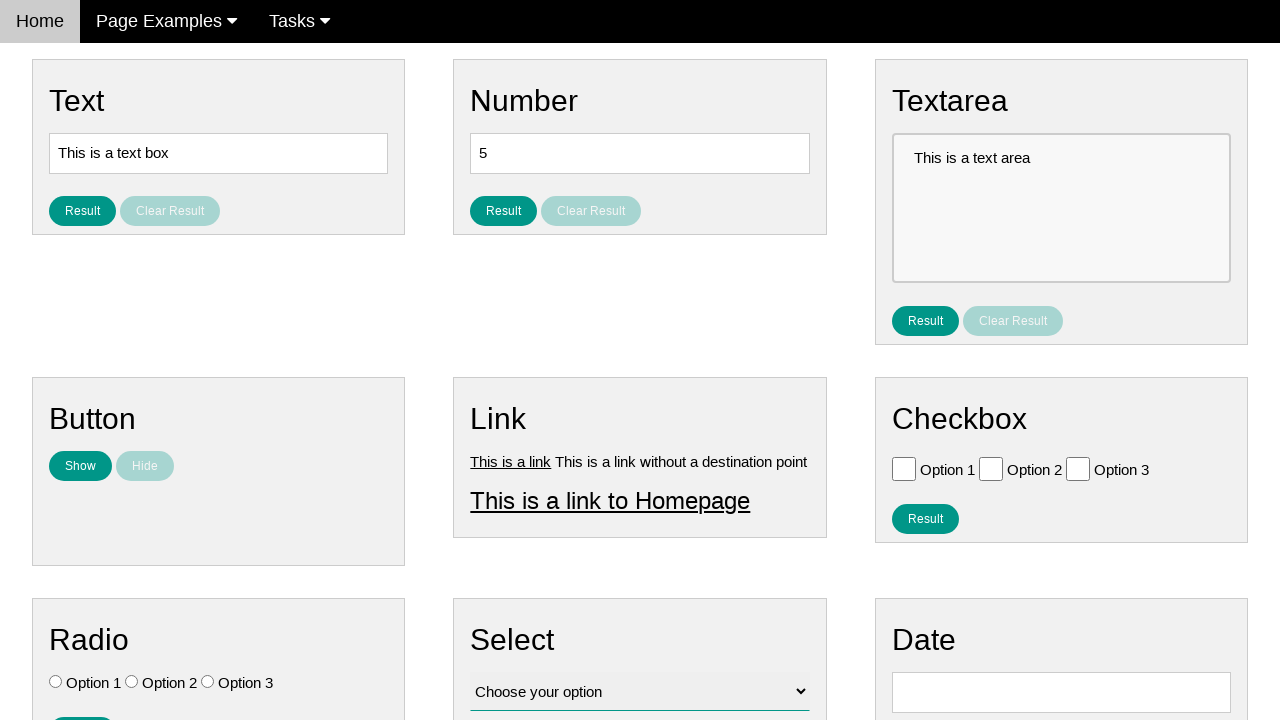

Located date input field with ID 'vfb-8'
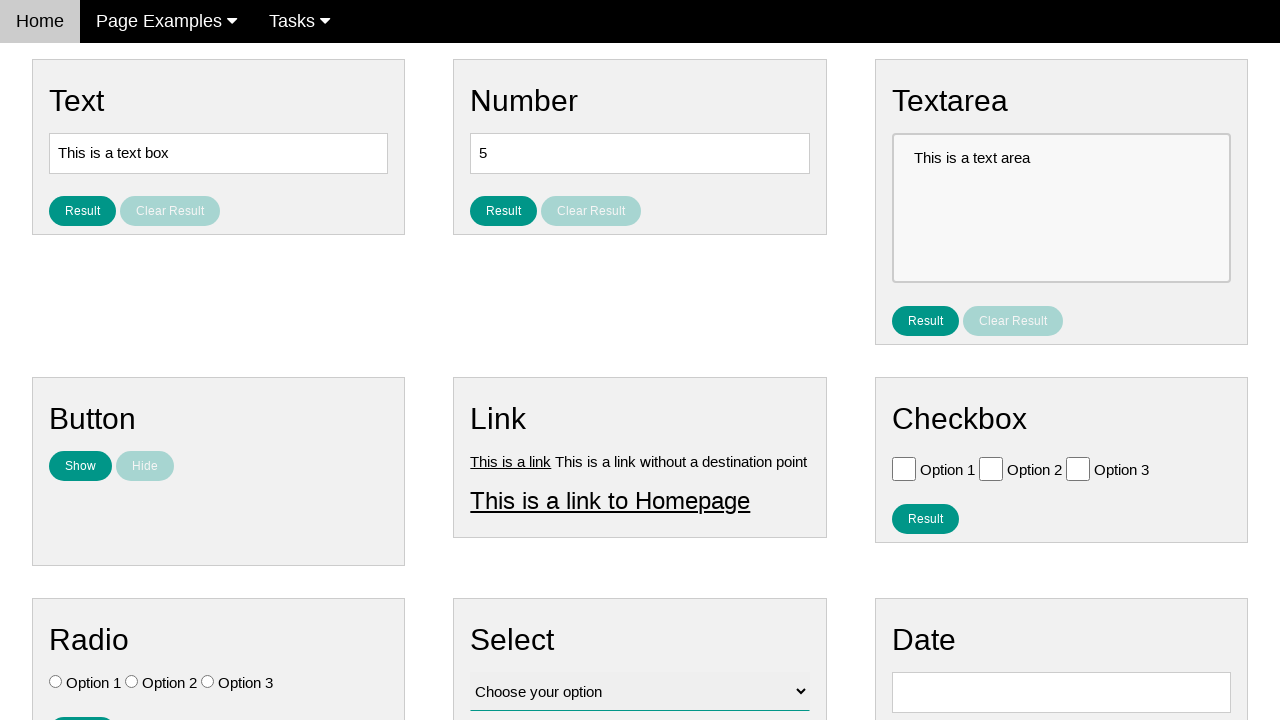

Cleared the date input field on #vfb-8
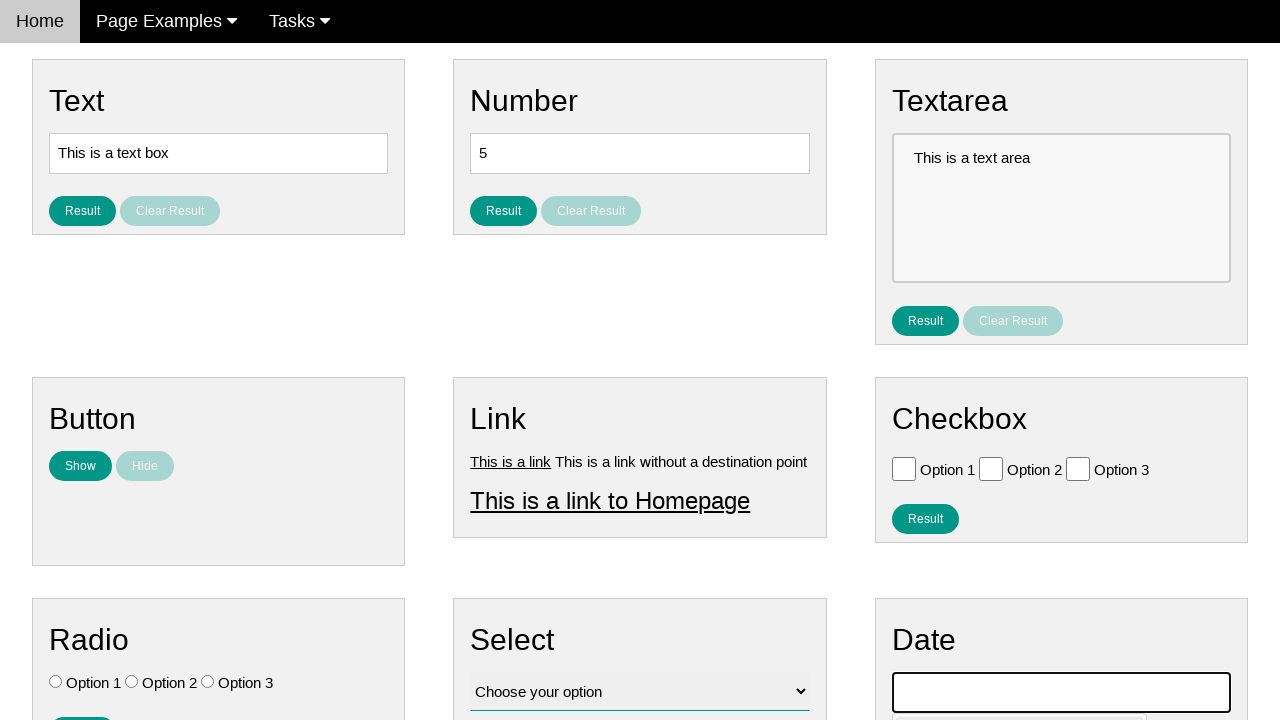

Filled date input field with '12/15/2014' on #vfb-8
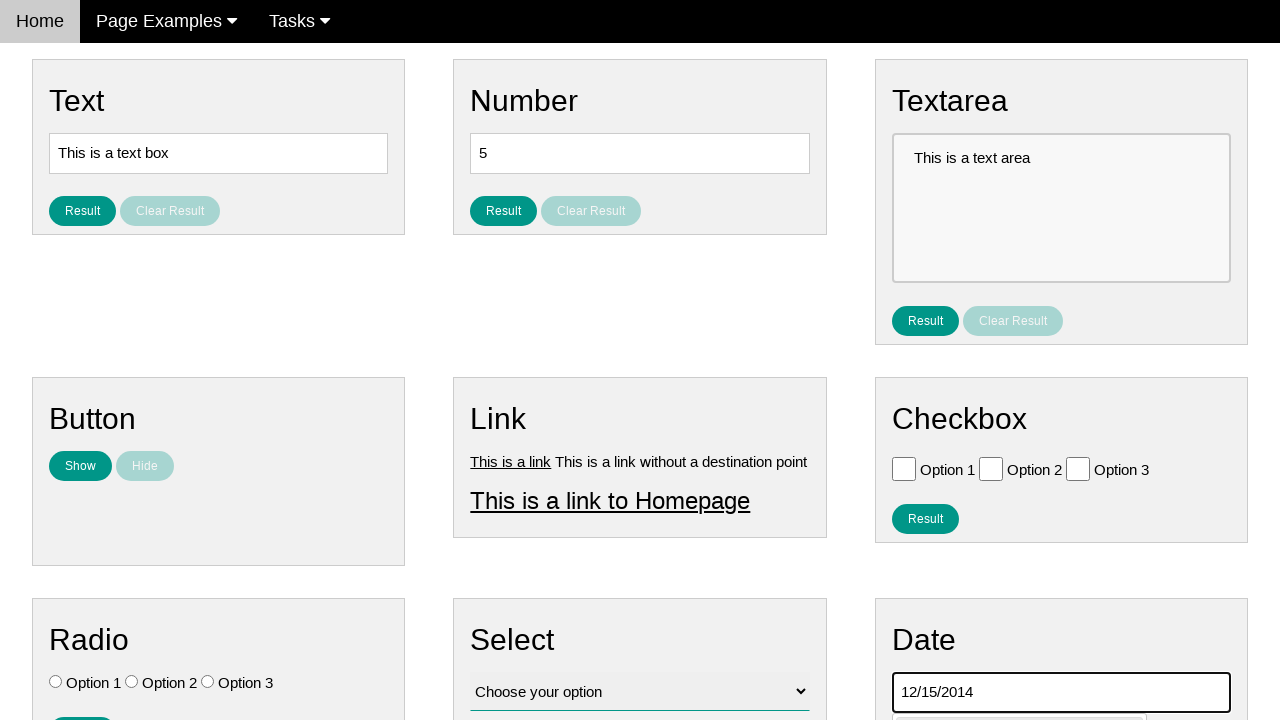

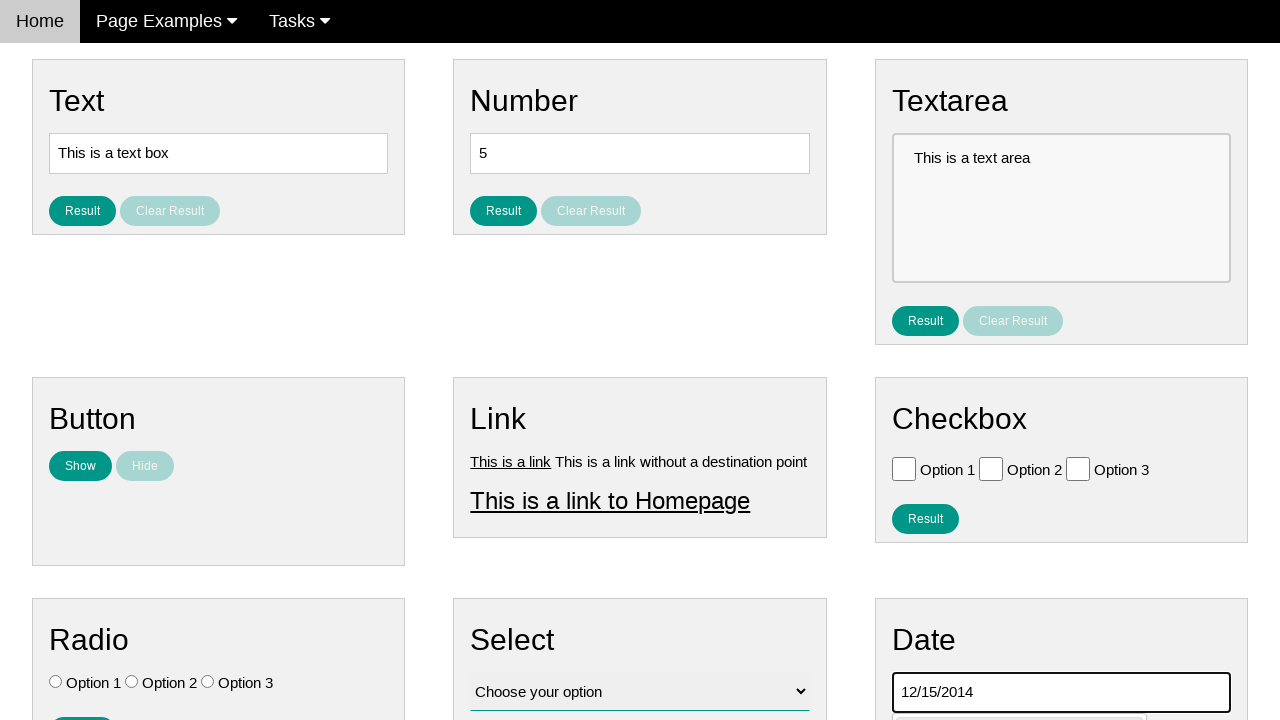